Tests navigation from DemoQA to ToolsQA site by clicking banner and then performing a search for Selenium

Starting URL: https://demoqa.com

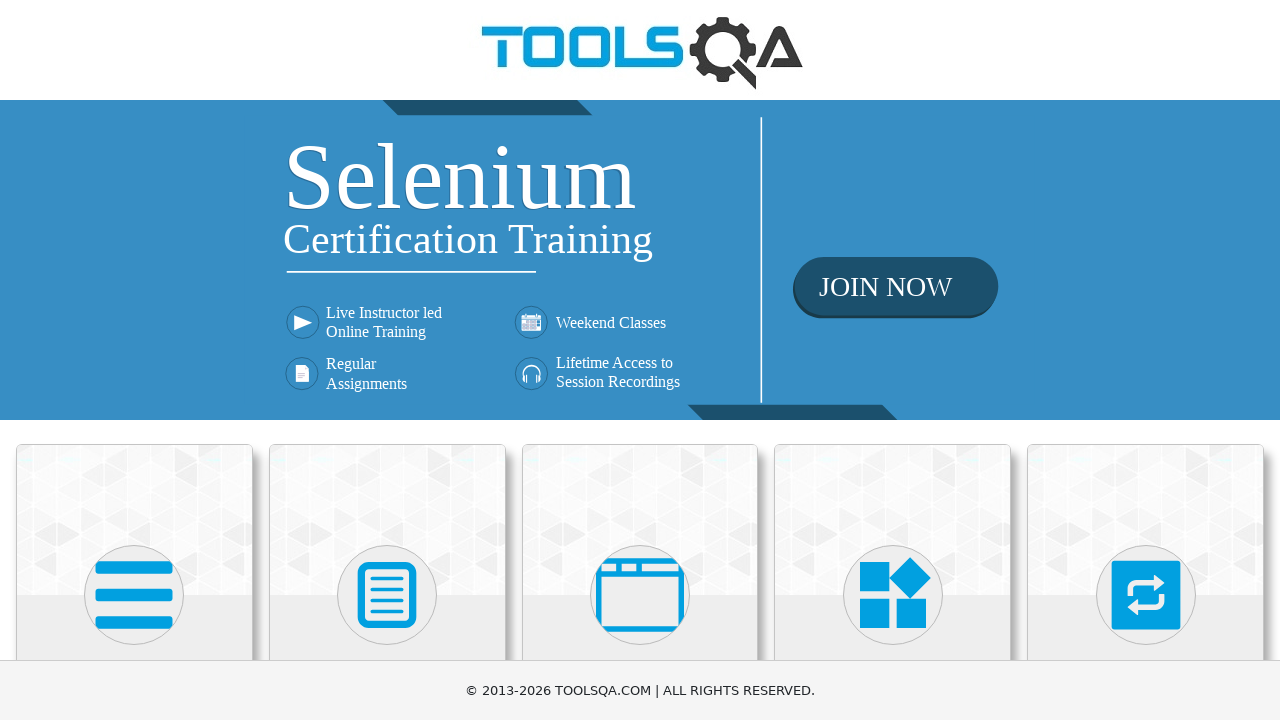

Clicked home banner to navigate to ToolsQA site at (640, 260) on xpath=//div[@class='home-banner']
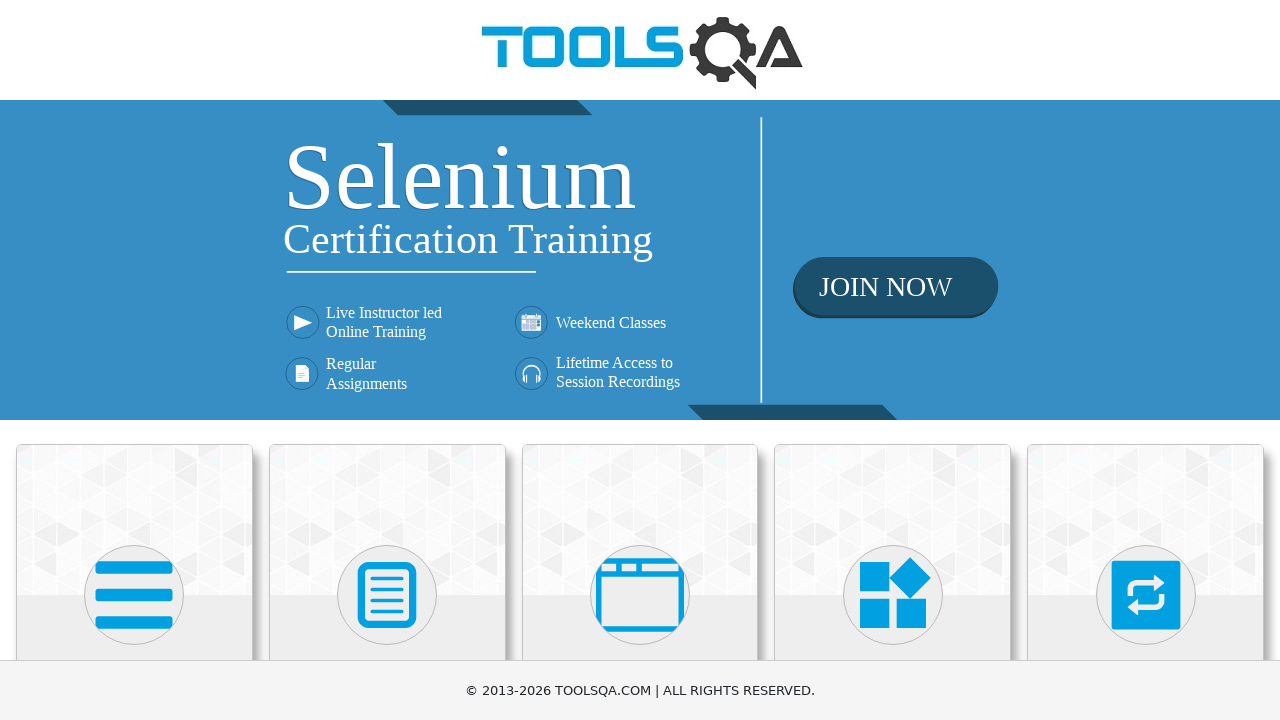

Waited for new tab to open
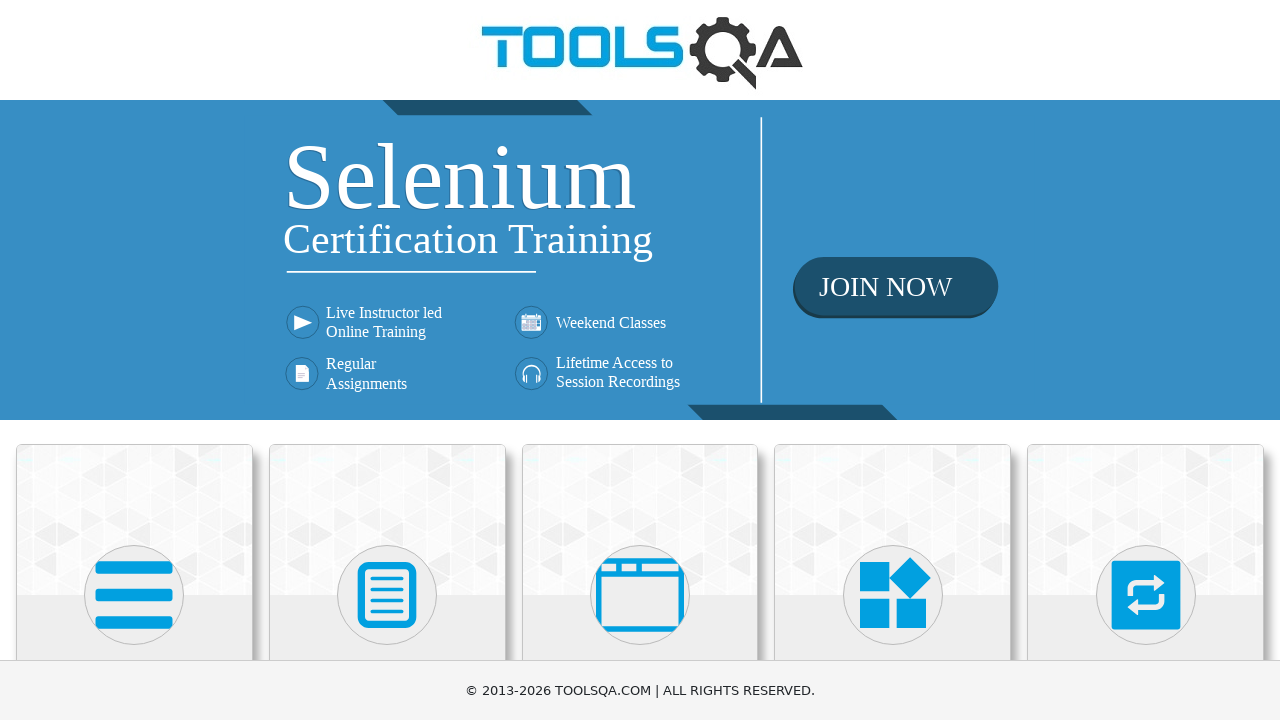

Switched to new tab (ToolsQA site)
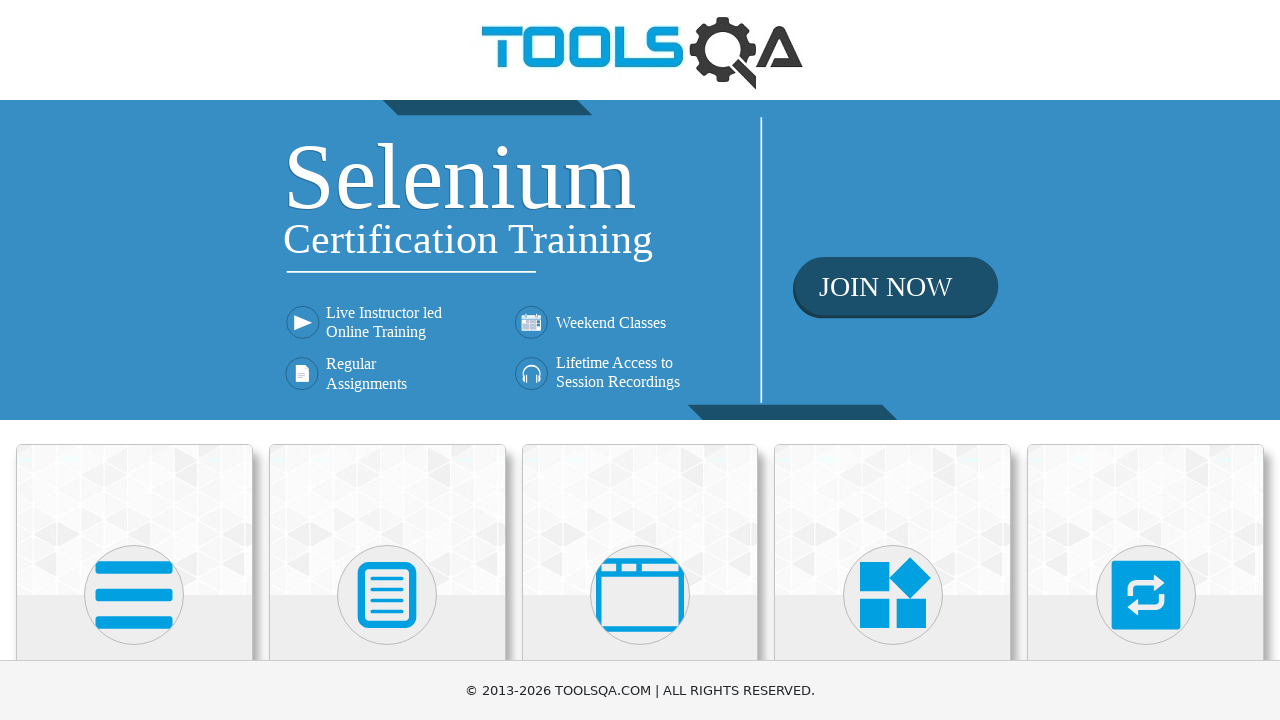

Filled search input with 'selenium' on input.navbar__search--input
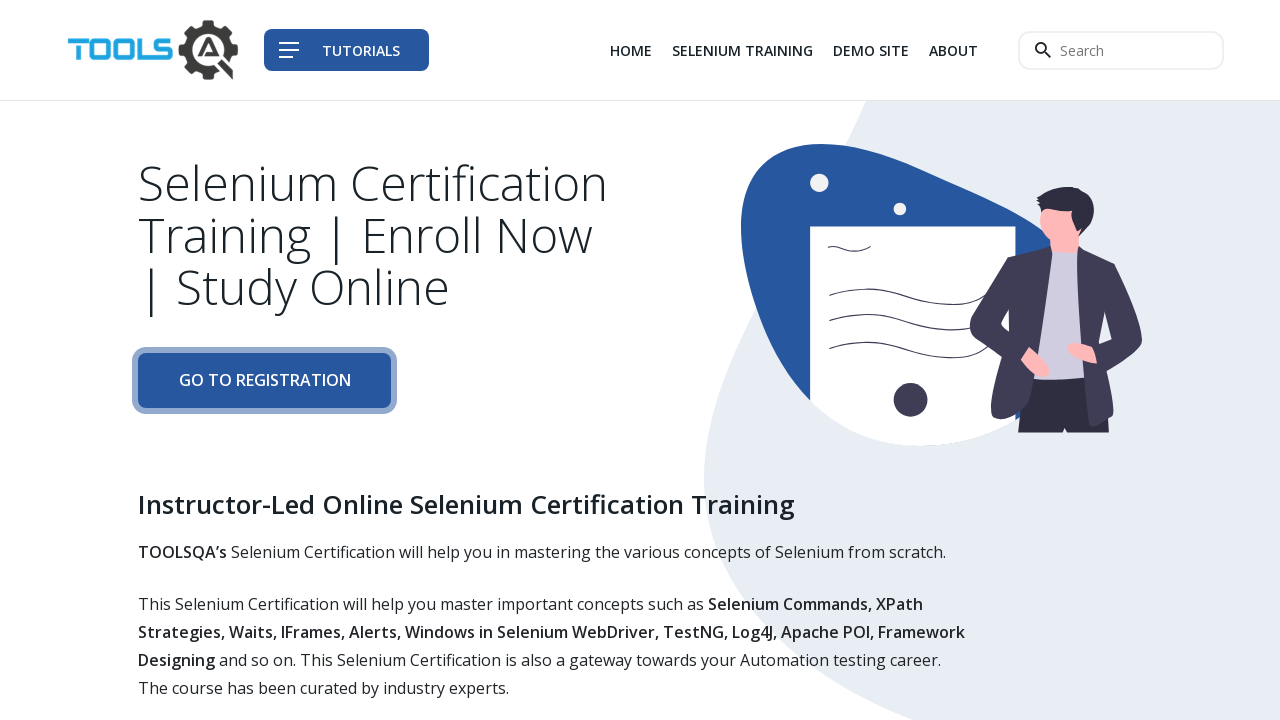

Pressed Enter to submit search for Selenium on input.navbar__search--input
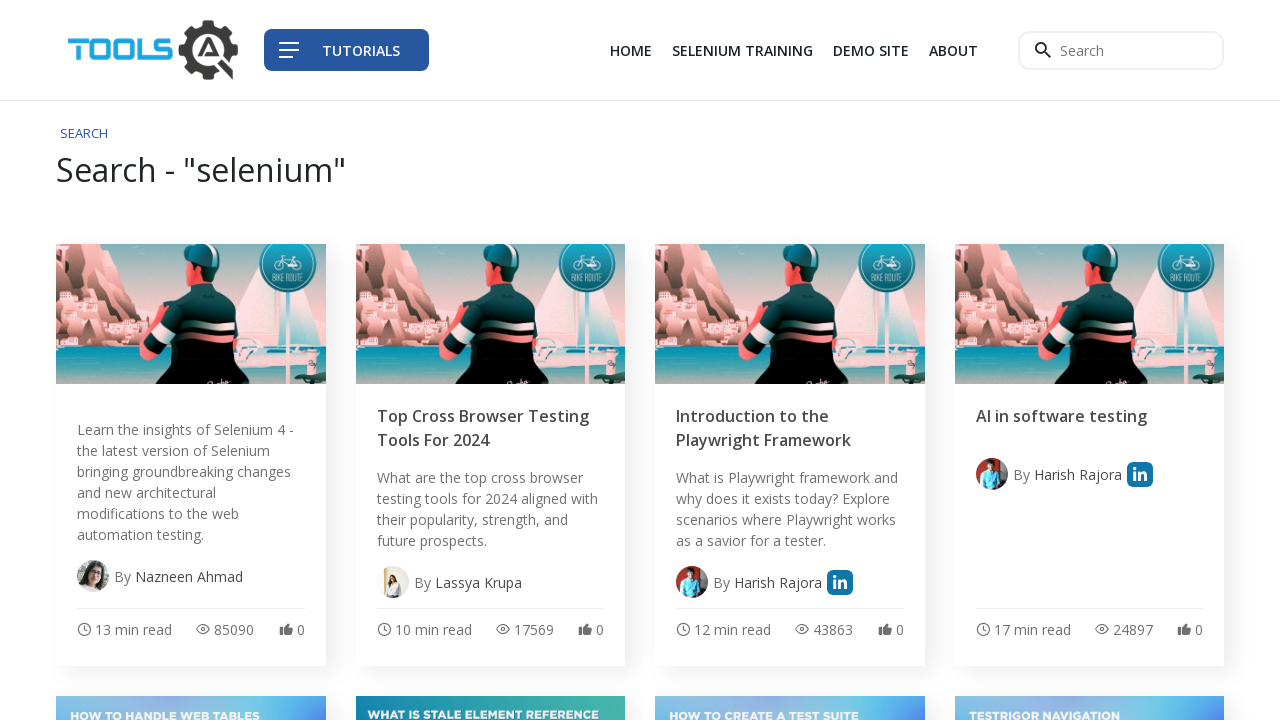

Search results page loaded successfully
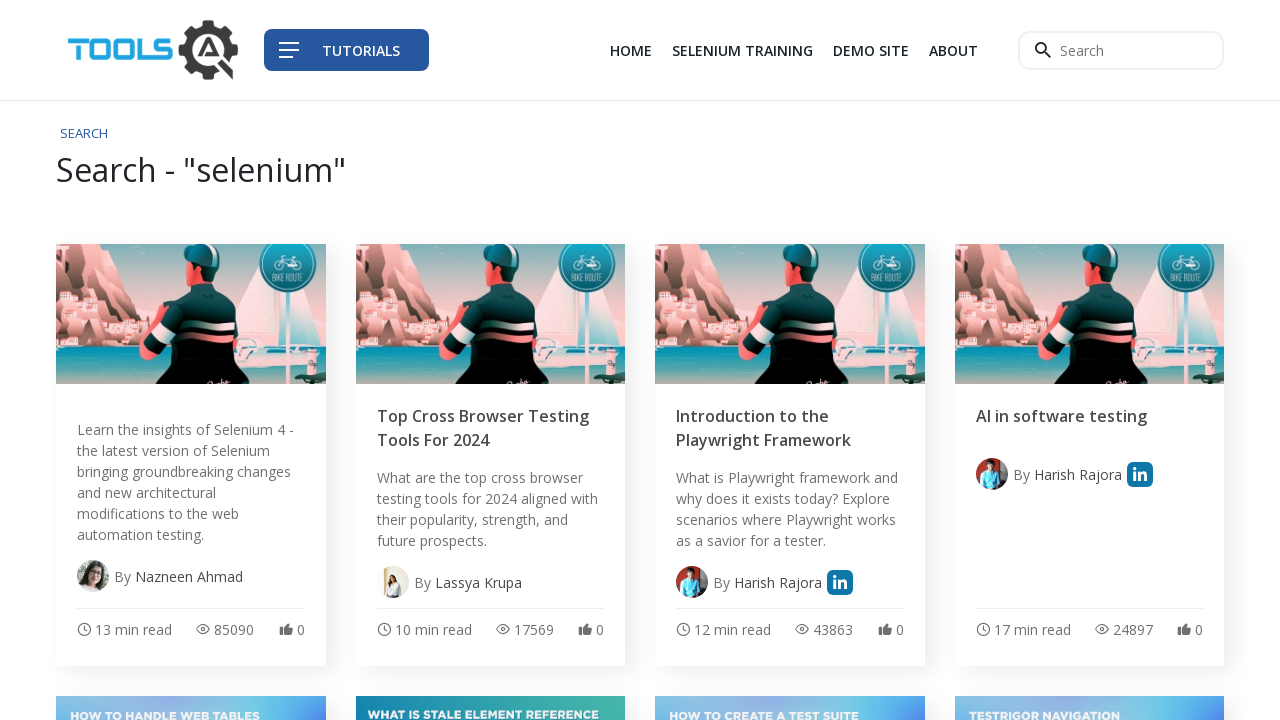

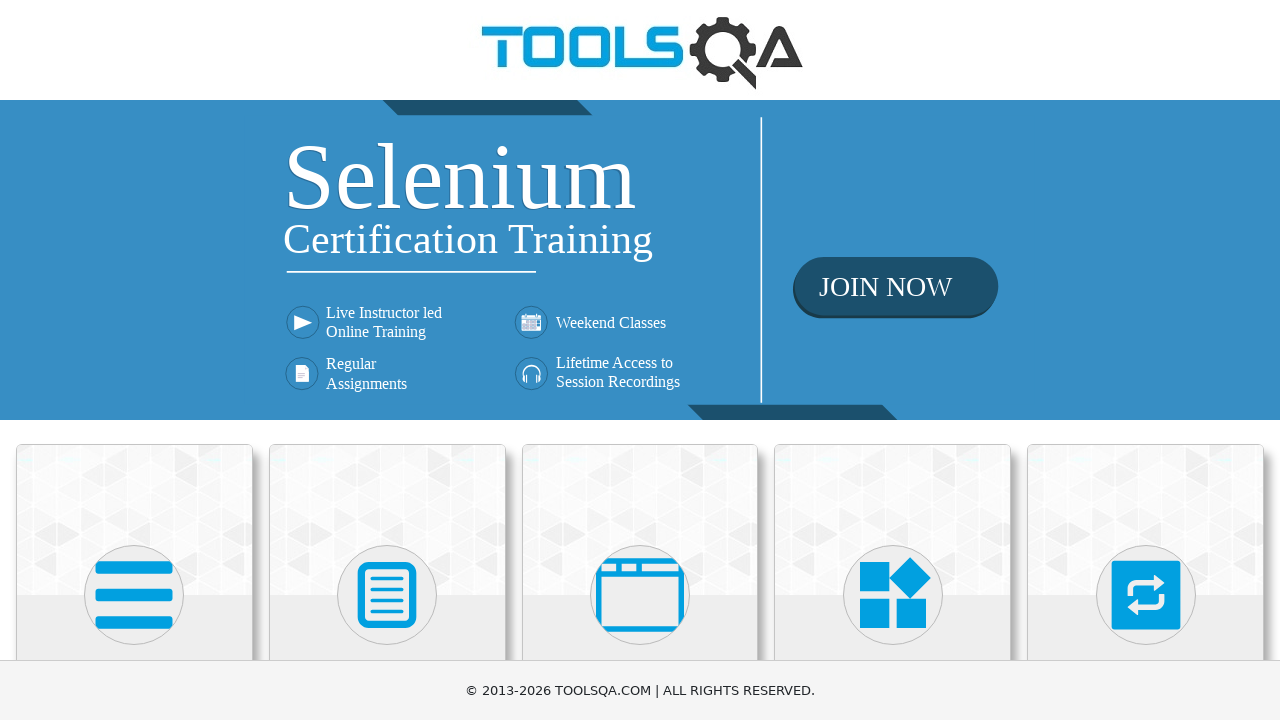